Navigates to FirstCry website with notifications disabled and maximizes the browser window

Starting URL: http://www.firstcry.com/

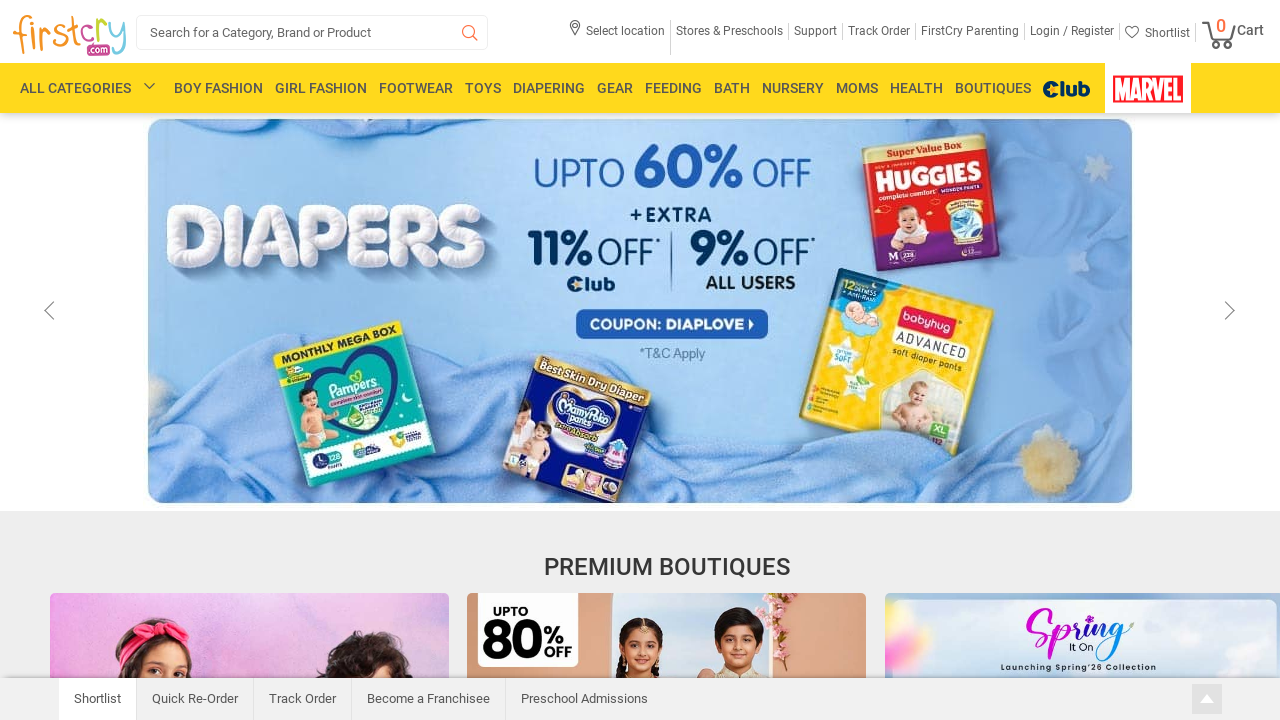

Waited for FirstCry website to load with network idle state
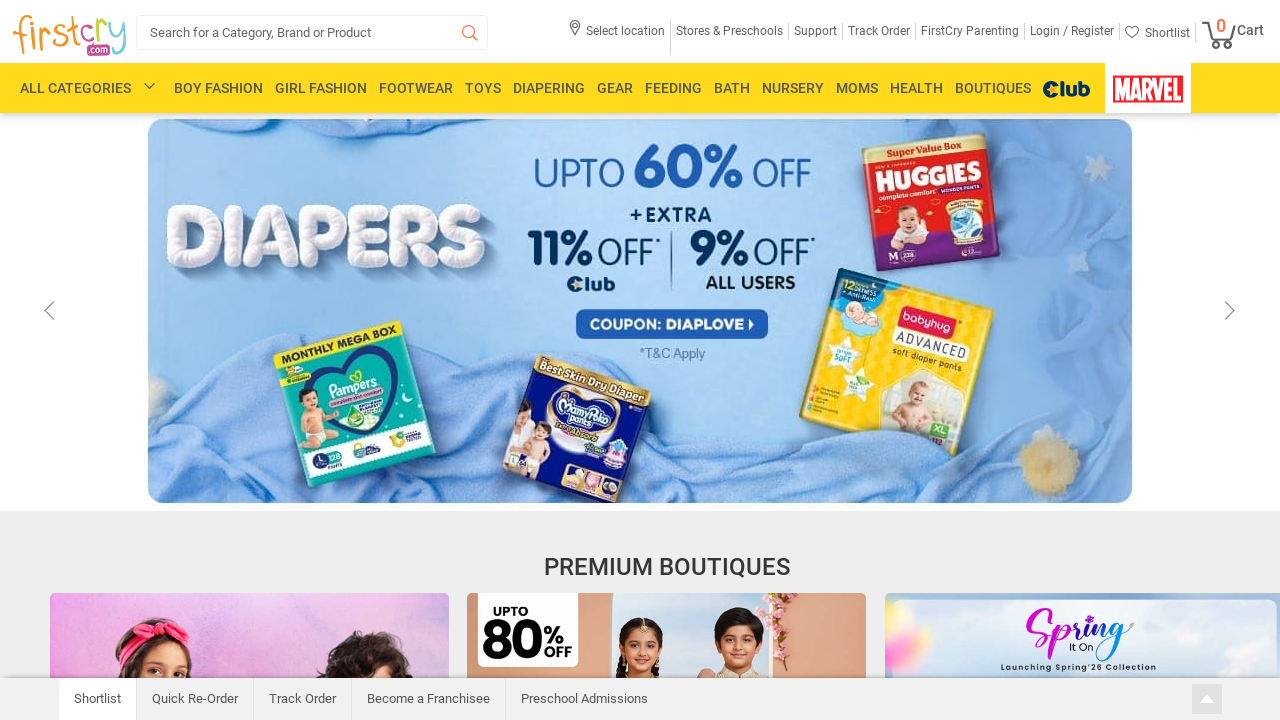

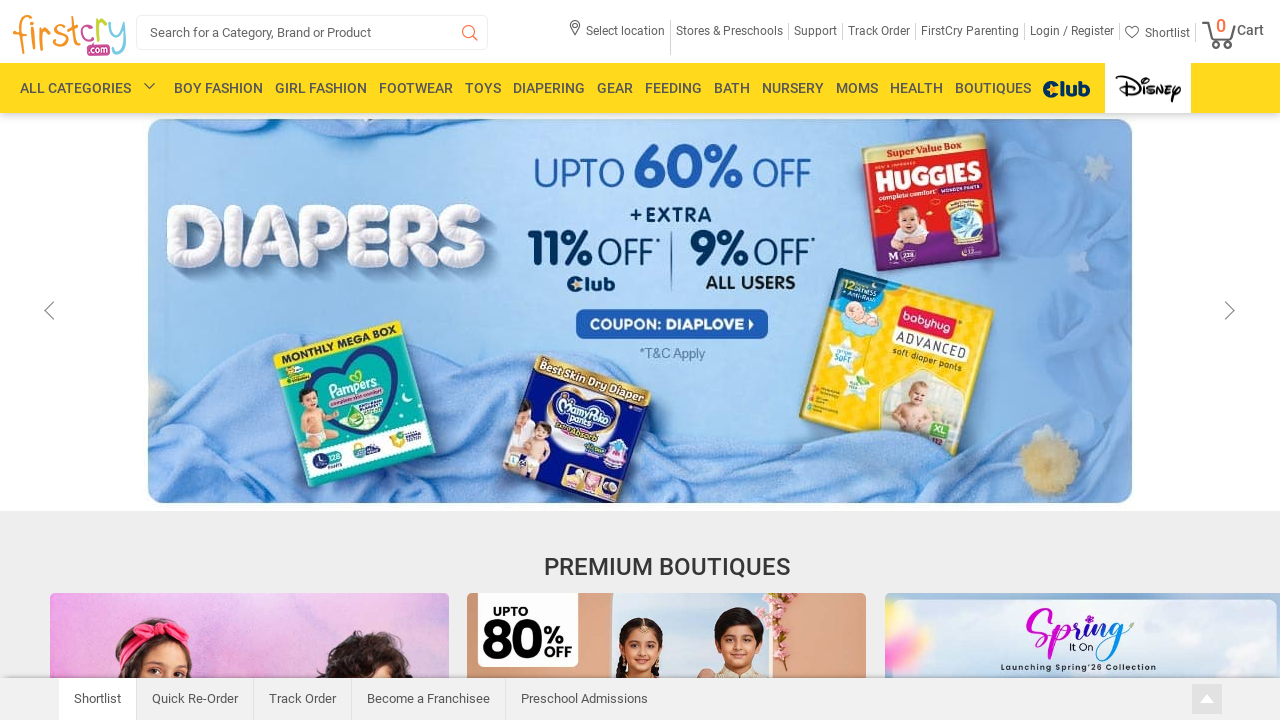